Tests drag and drop functionality using click-and-hold, move-to-element, and release sequence

Starting URL: https://jqueryui.com/droppable/

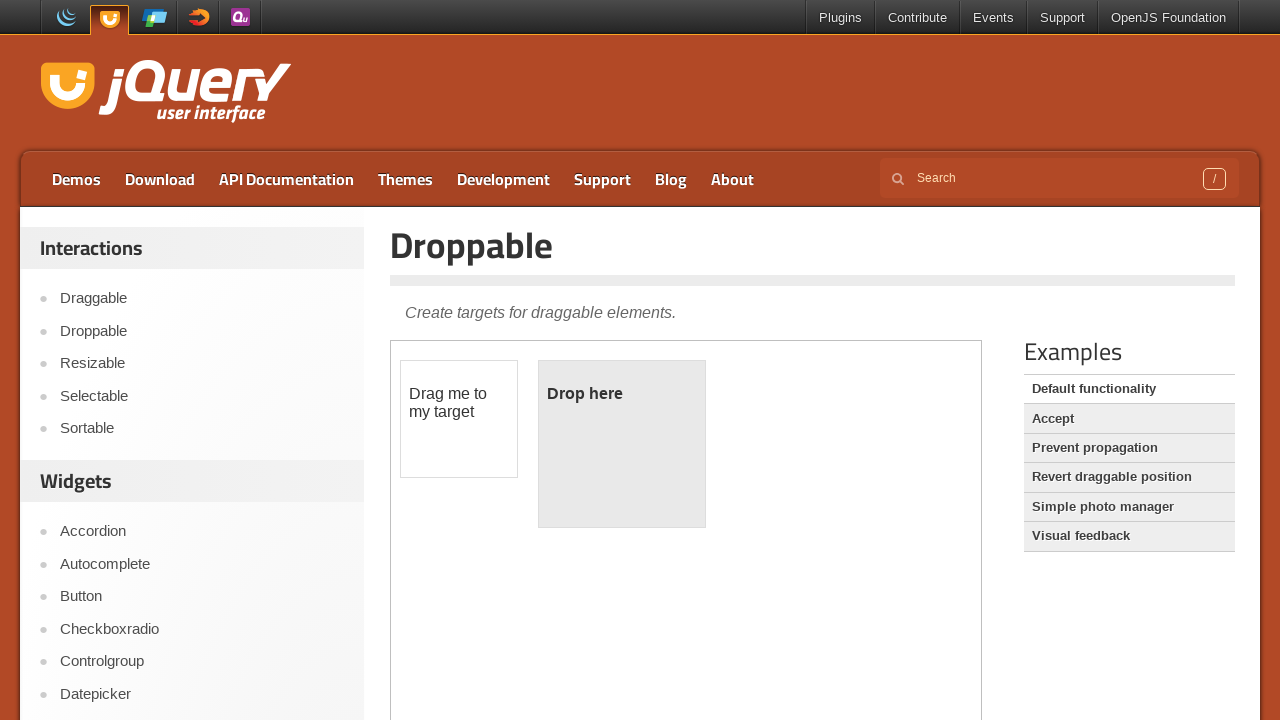

Located iframe containing drag and drop elements
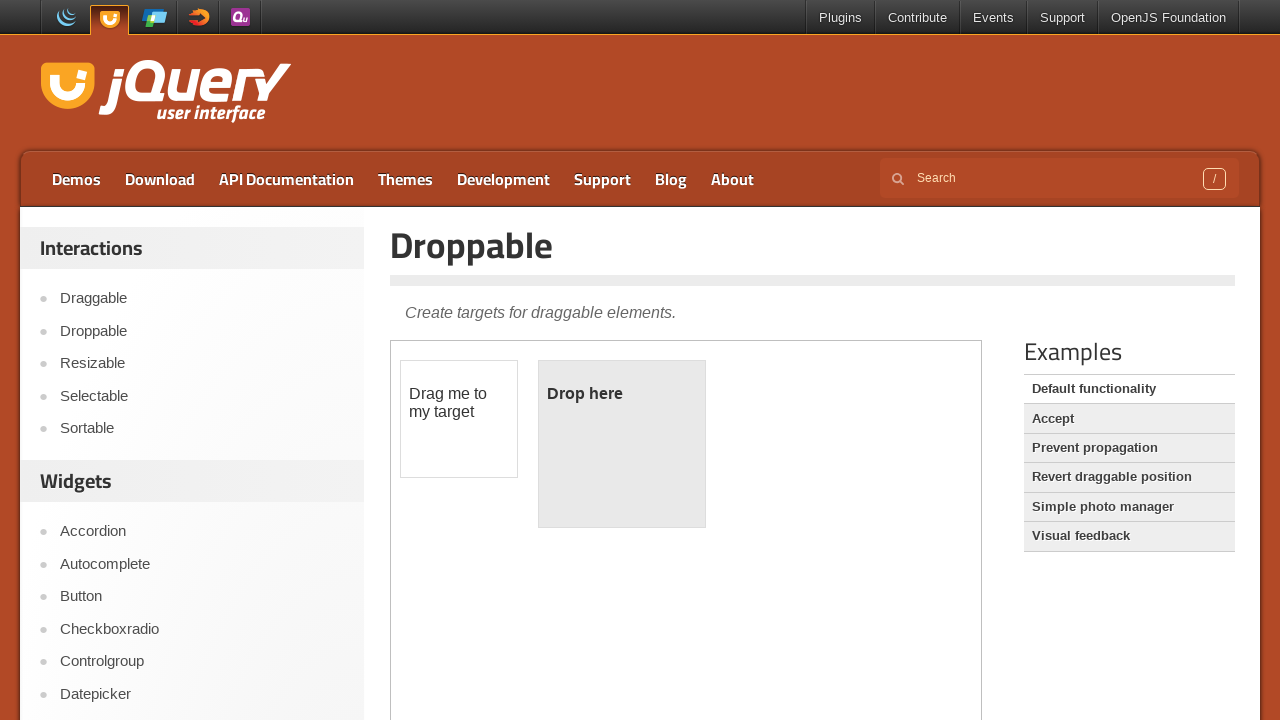

Located draggable element
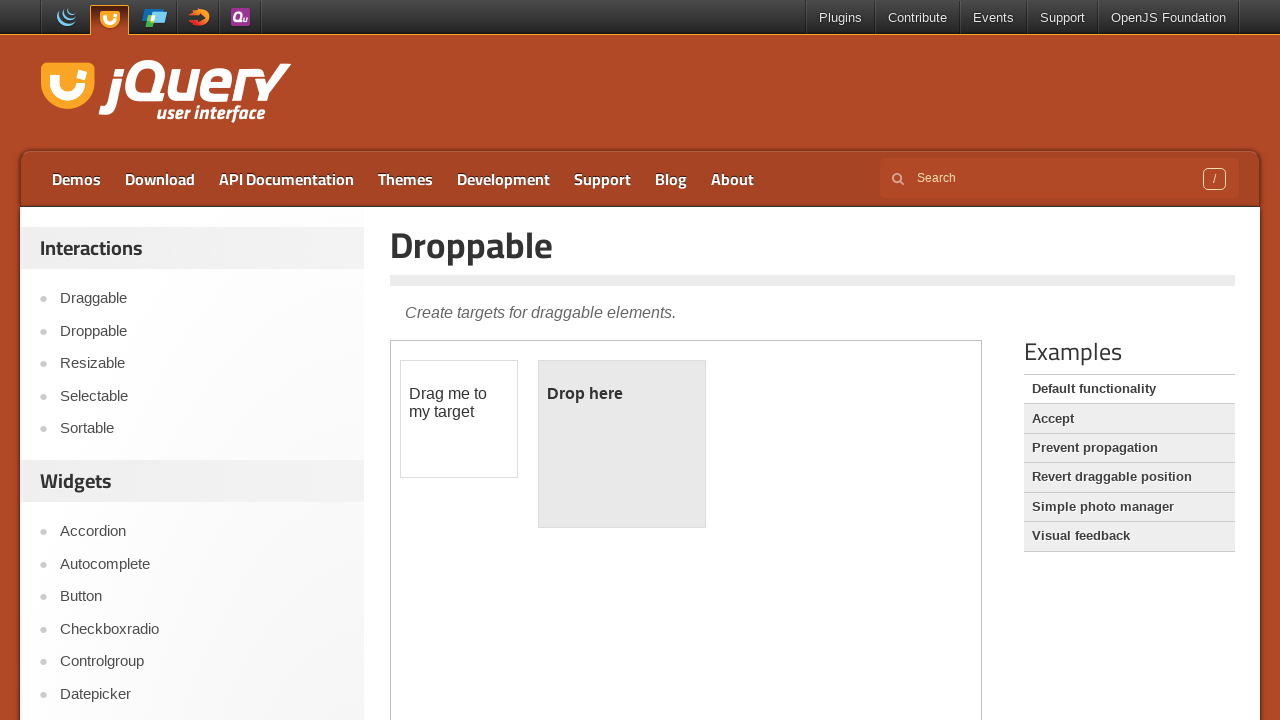

Located droppable element
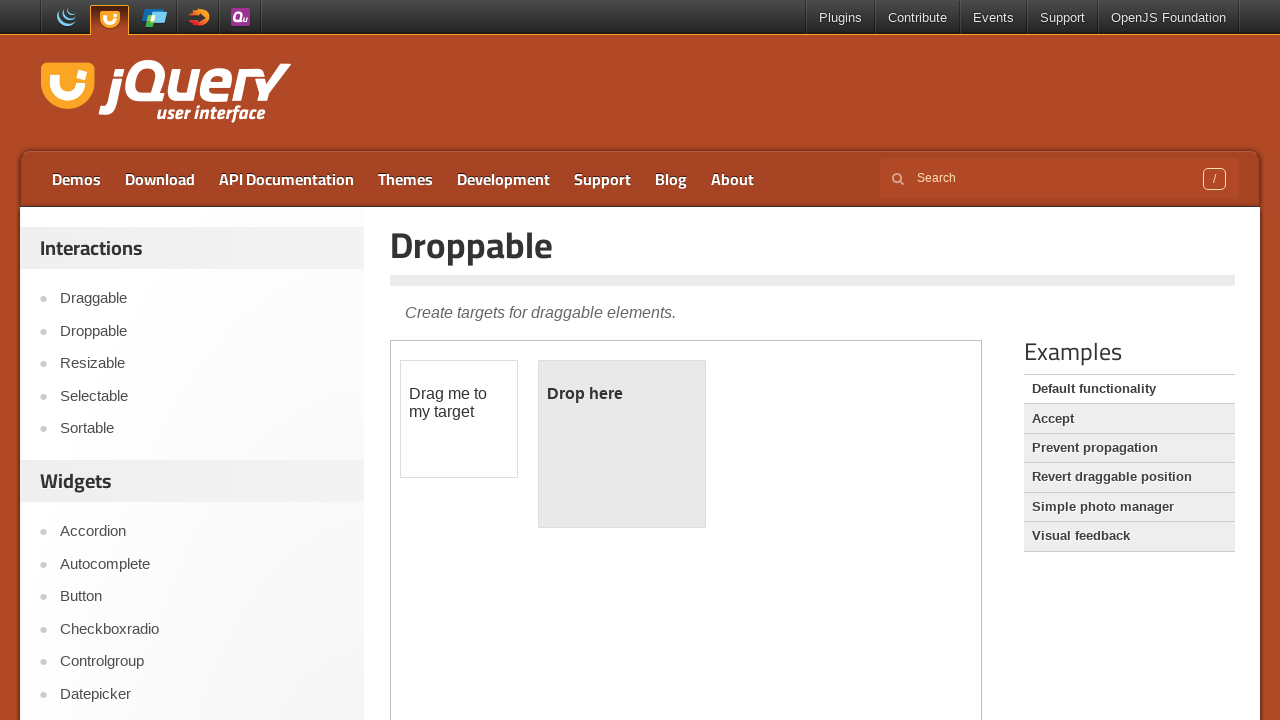

Hovered over draggable element at (459, 419) on iframe >> nth=0 >> internal:control=enter-frame >> #draggable
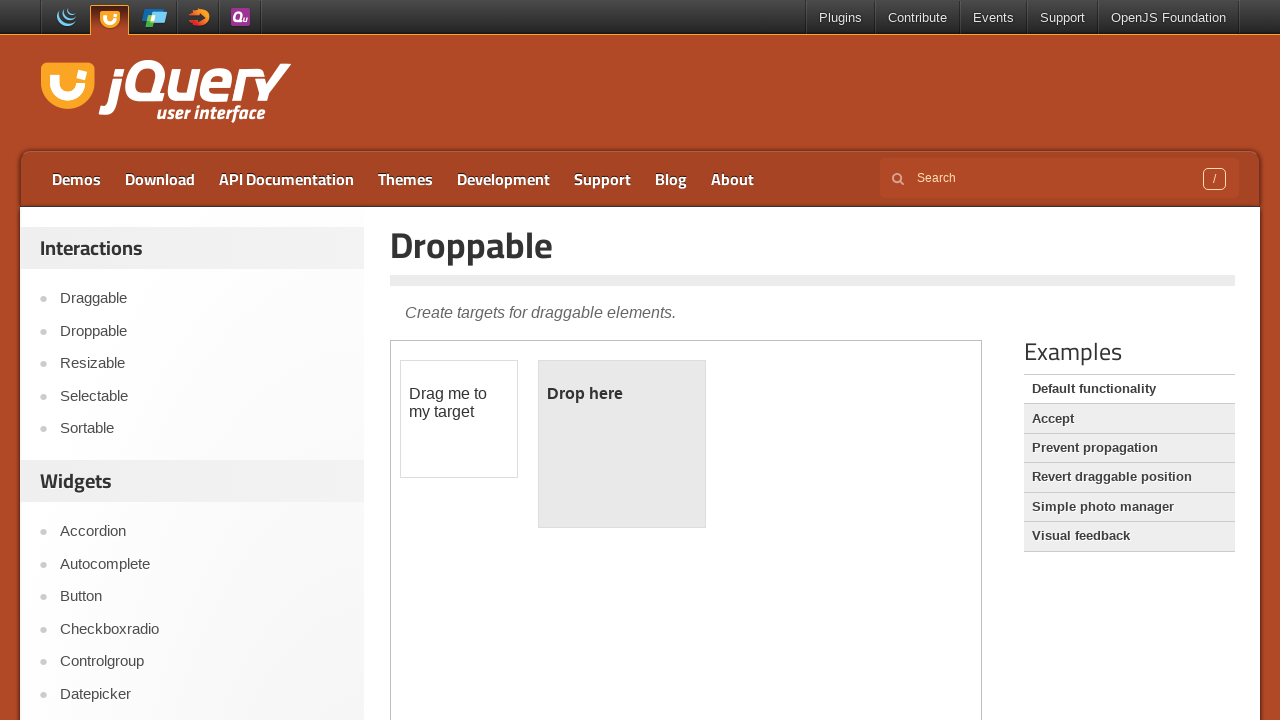

Pressed mouse button down on draggable element at (459, 419)
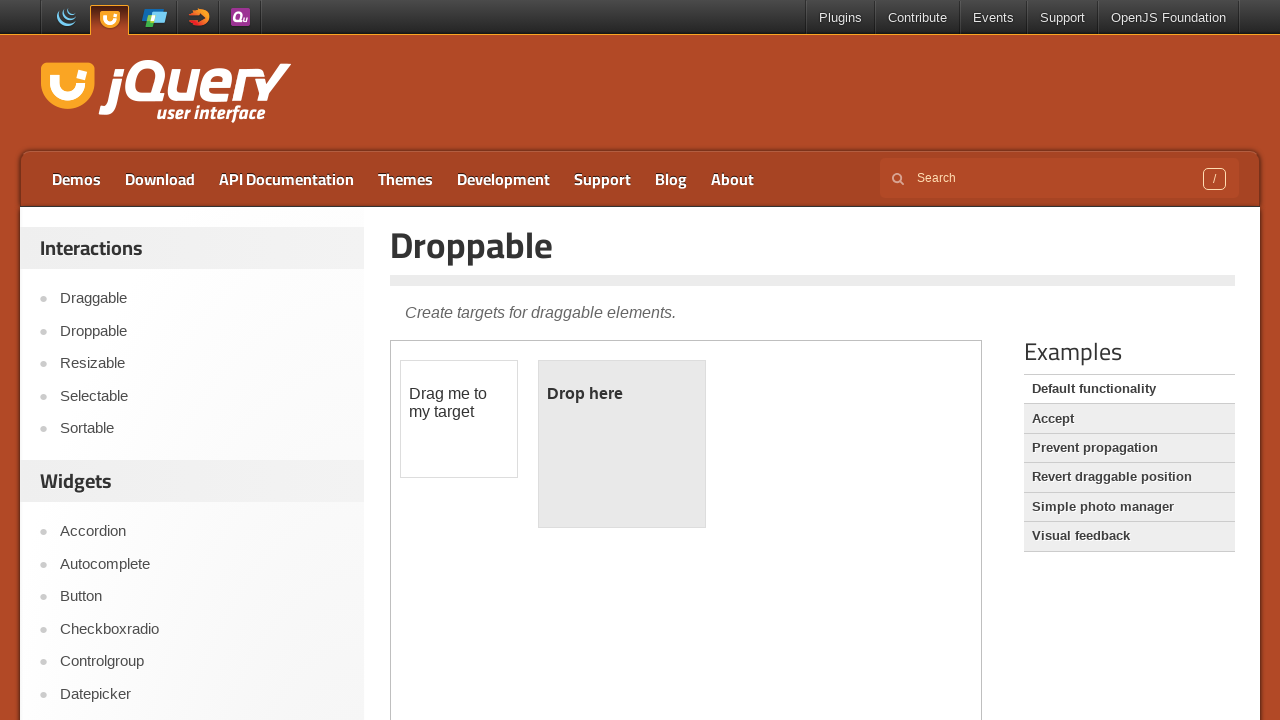

Moved mouse to droppable element at (622, 444) on iframe >> nth=0 >> internal:control=enter-frame >> #droppable
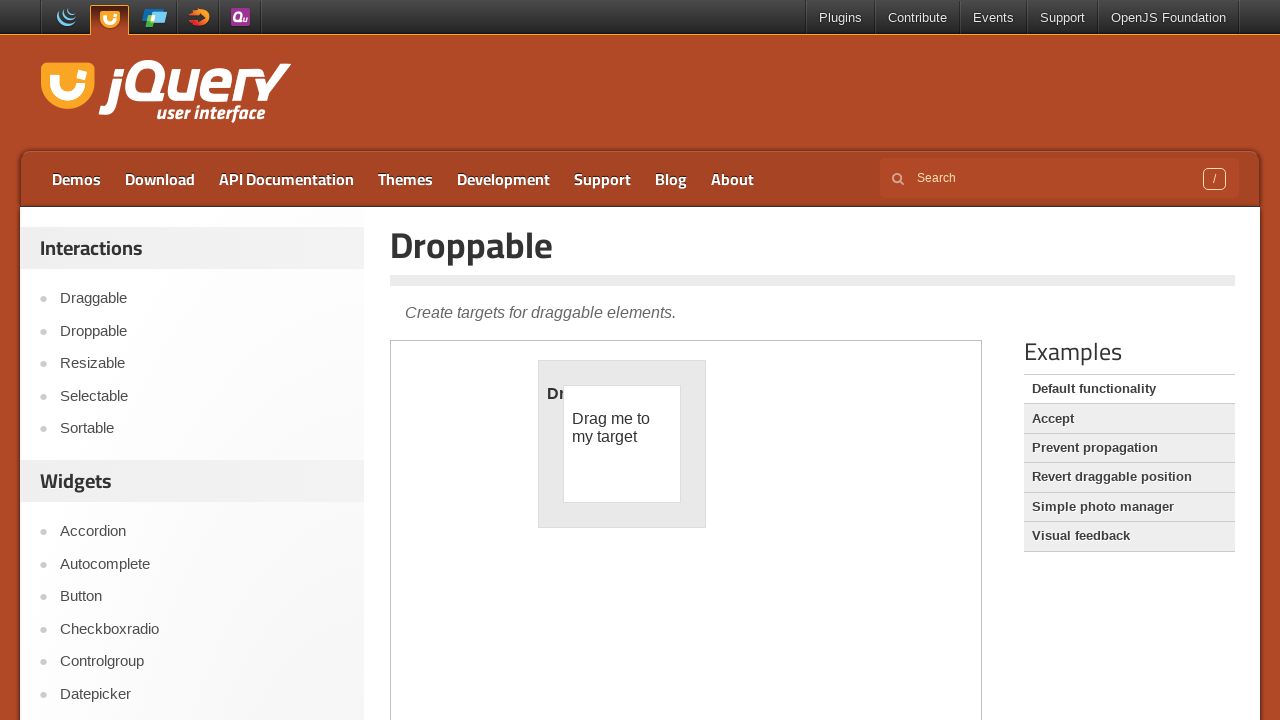

Released mouse button to complete drag and drop at (622, 444)
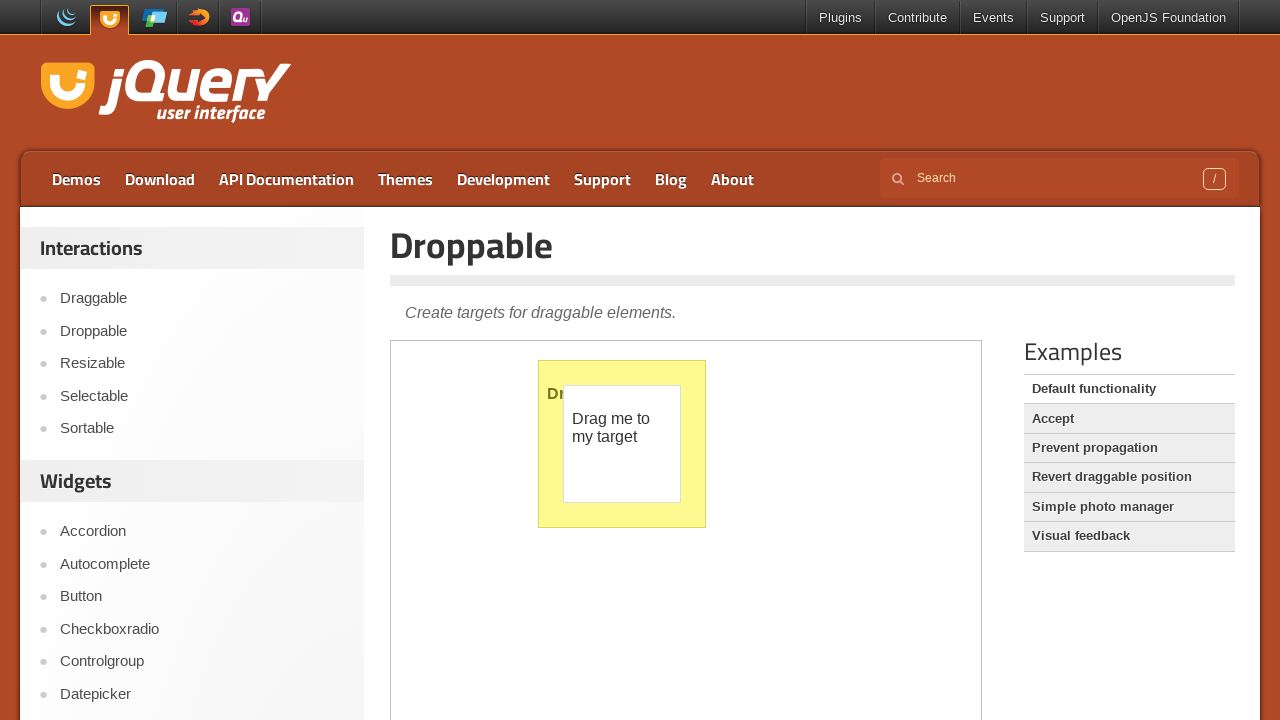

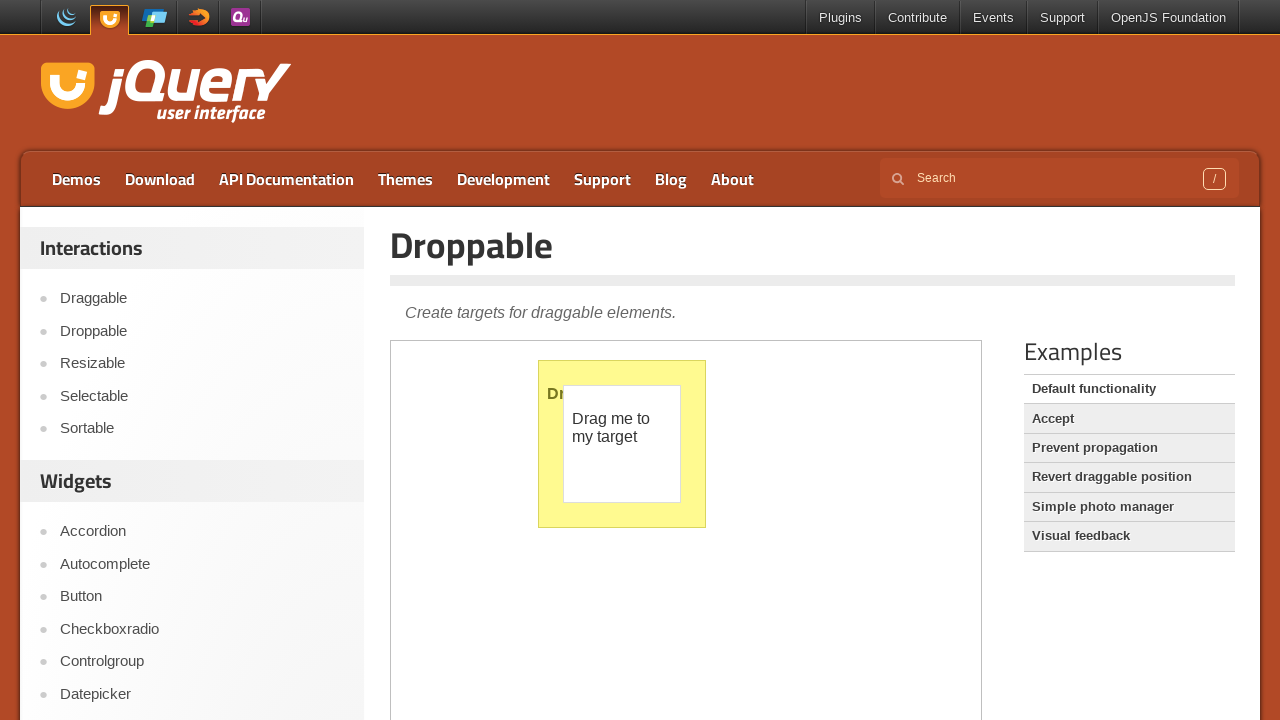